Tests clicking on a link to the homepage and verifies the URL changes from the actions page to the homepage.

Starting URL: https://kristinek.github.io/site/examples/actions

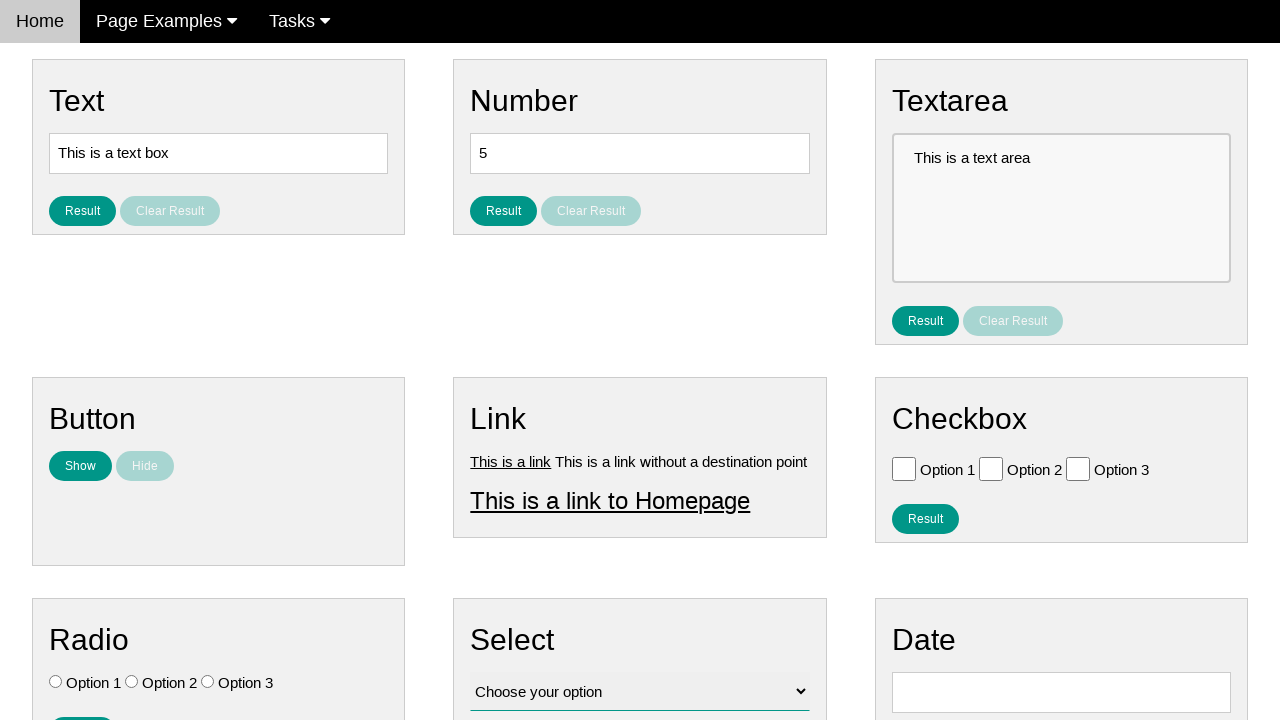

Verified initial URL is the actions page
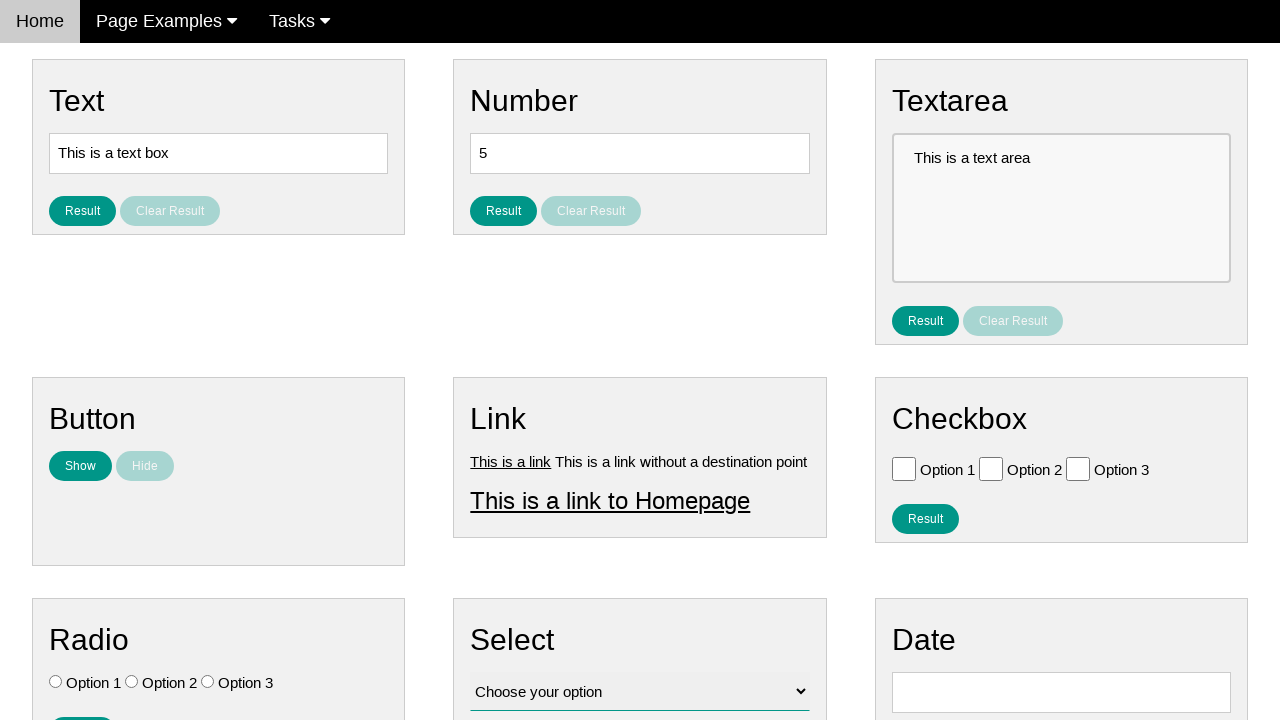

Clicked on the link to Homepage at (610, 500) on text=This is a link to Homepage
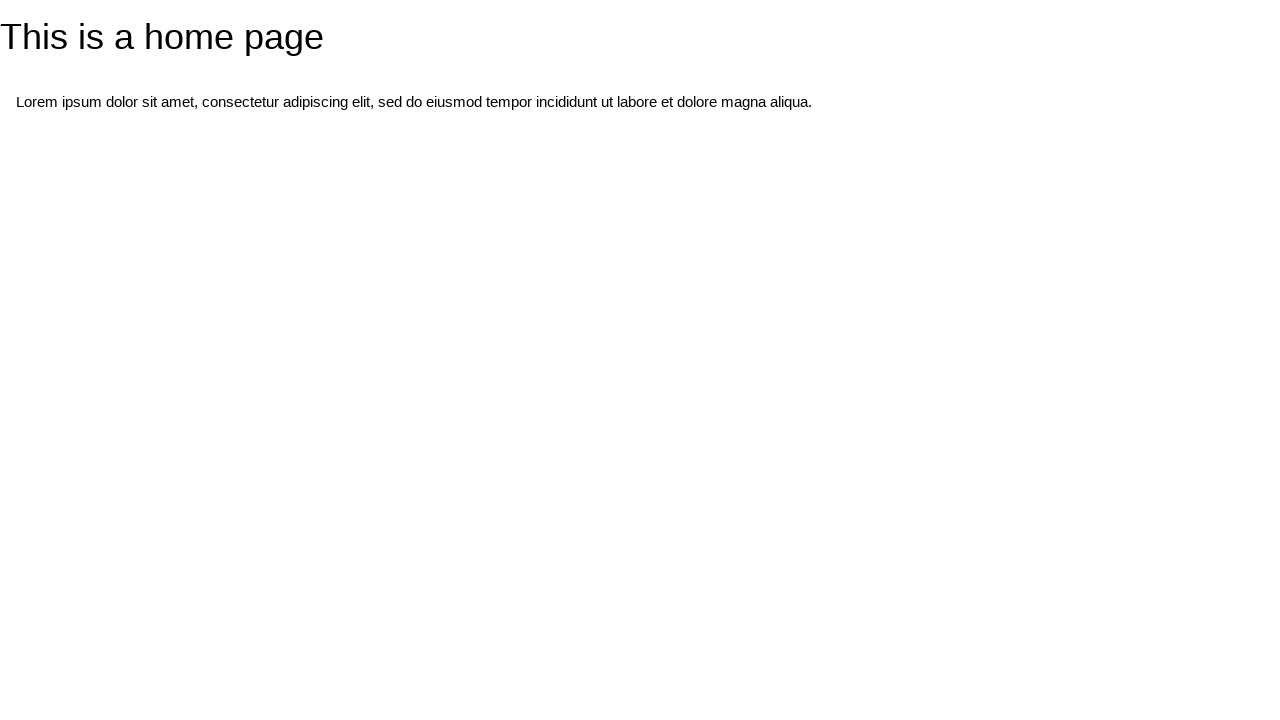

Navigation completed and page loaded
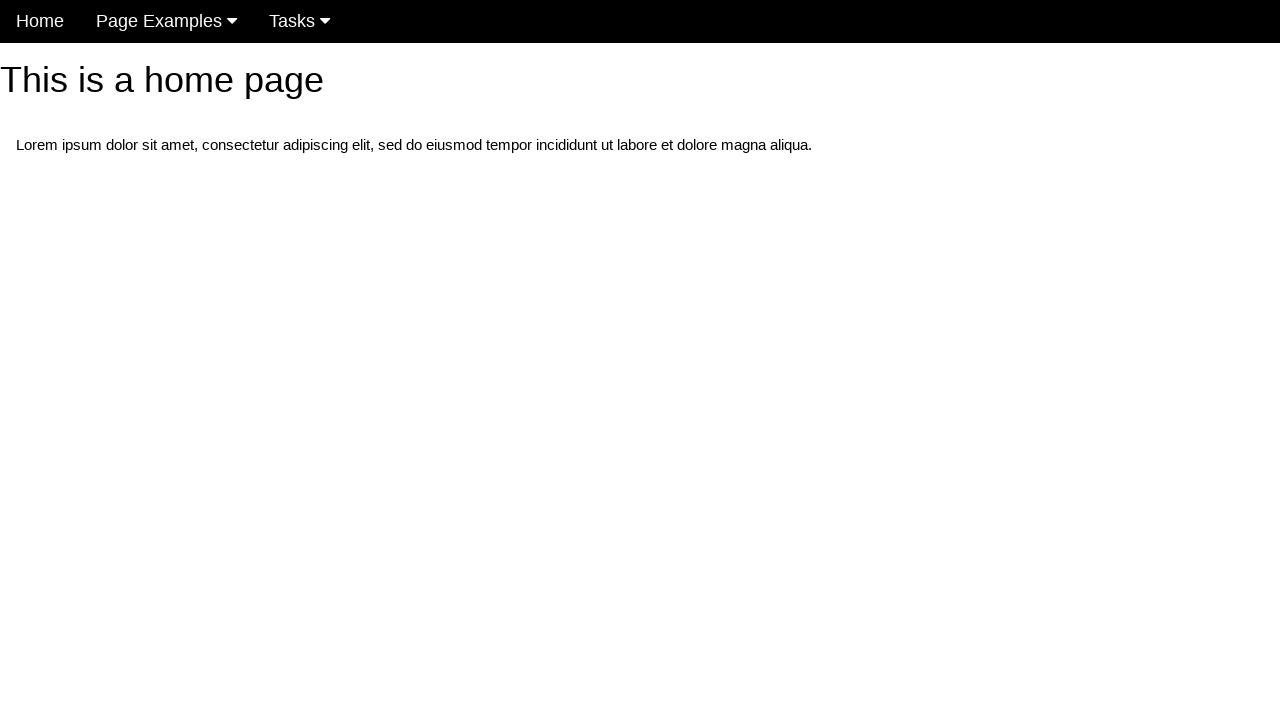

Verified URL is no longer the actions page
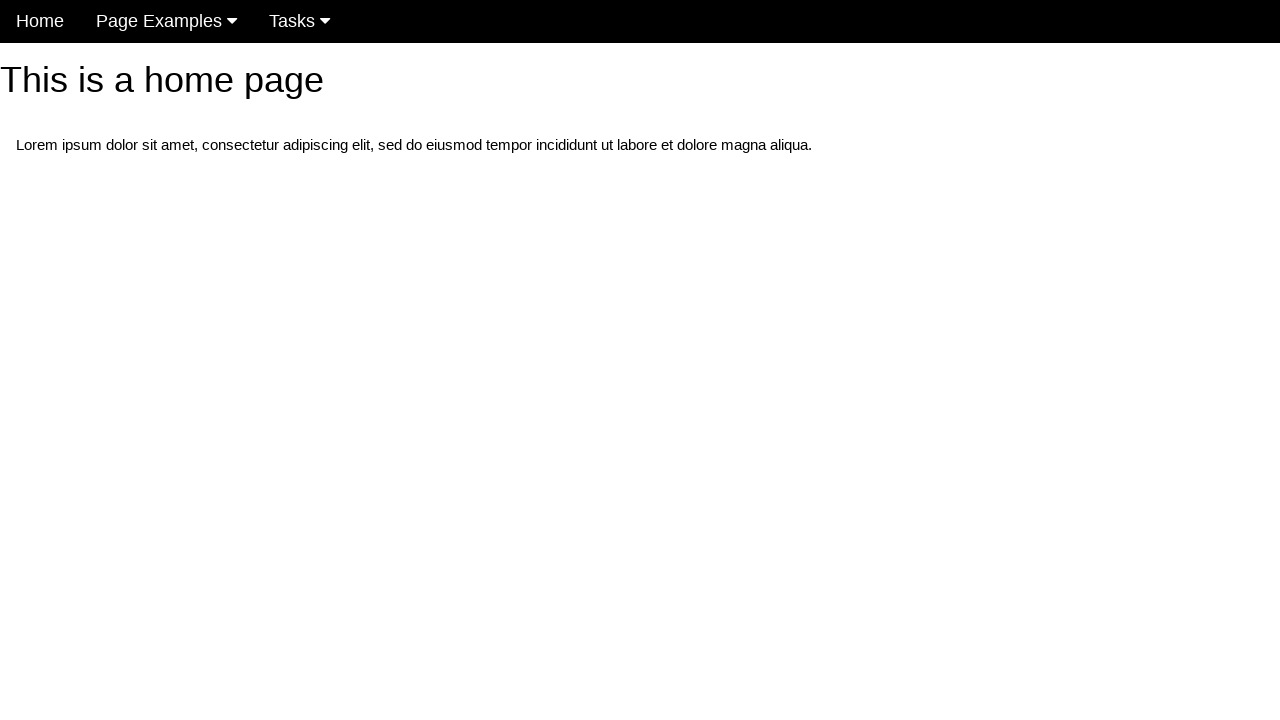

Verified current URL is the homepage
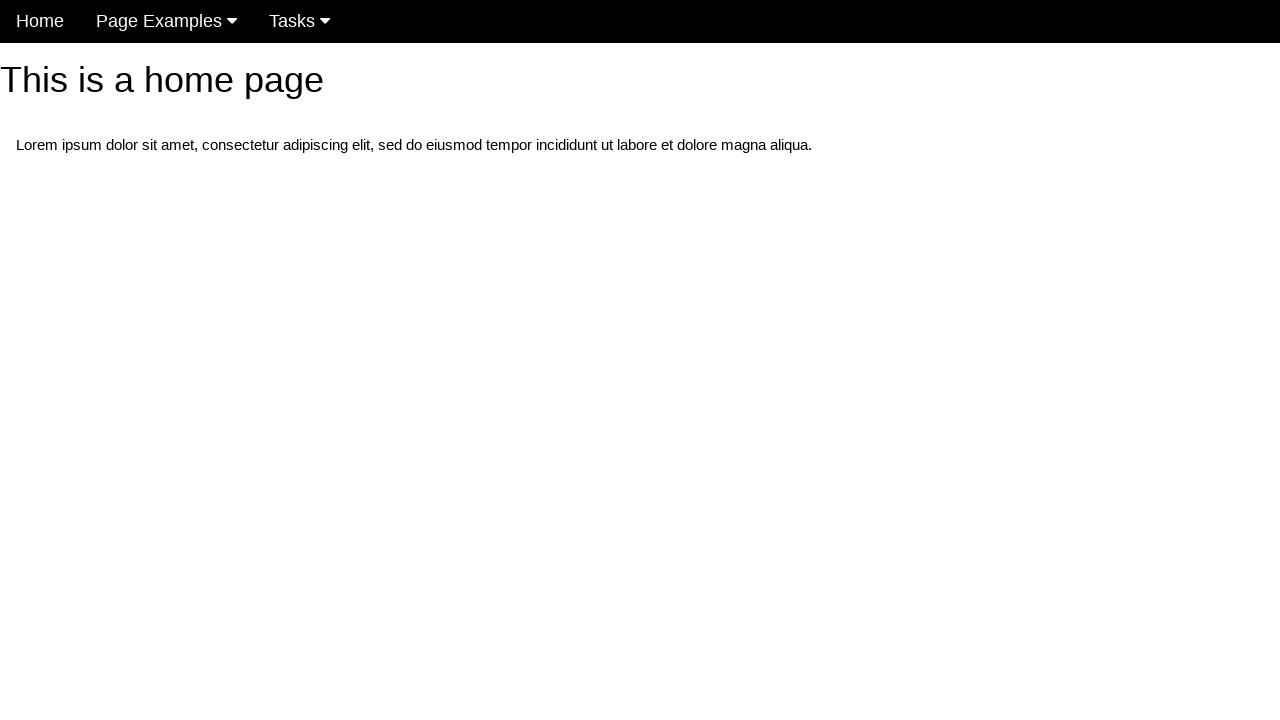

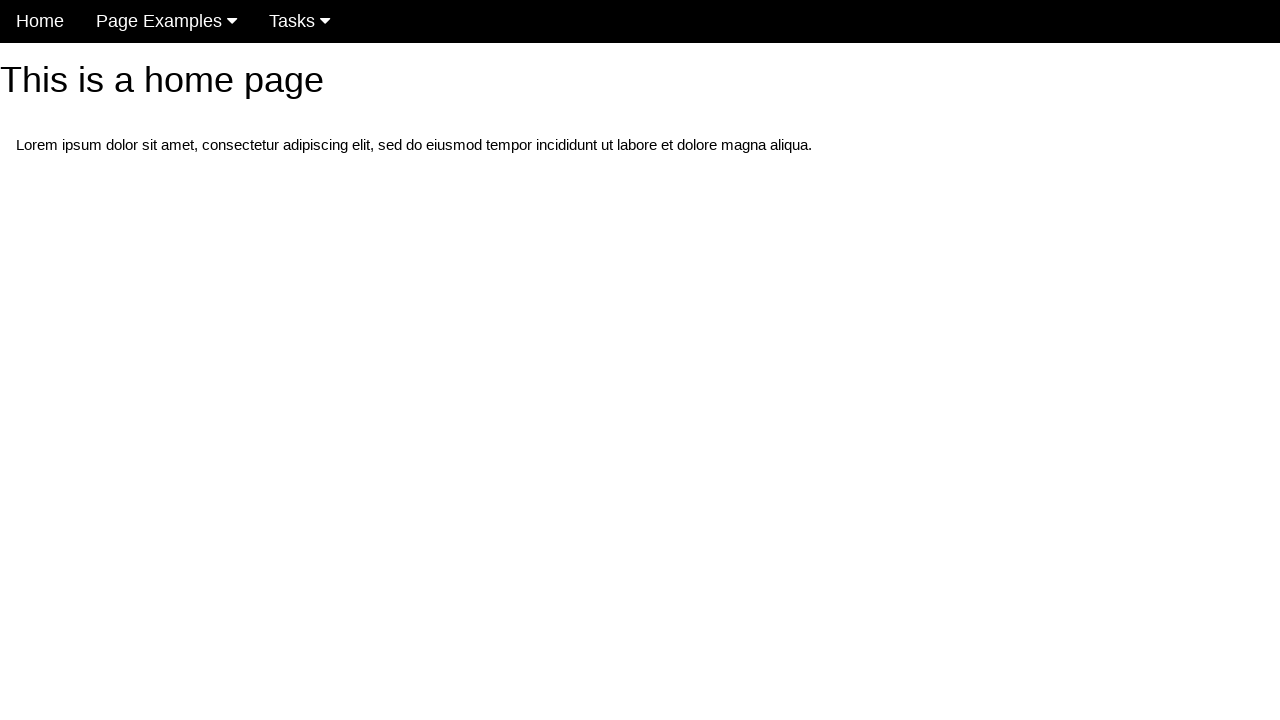